Tests setting a specific browser window size (500x500 pixels)

Starting URL: https://www.cvs.com

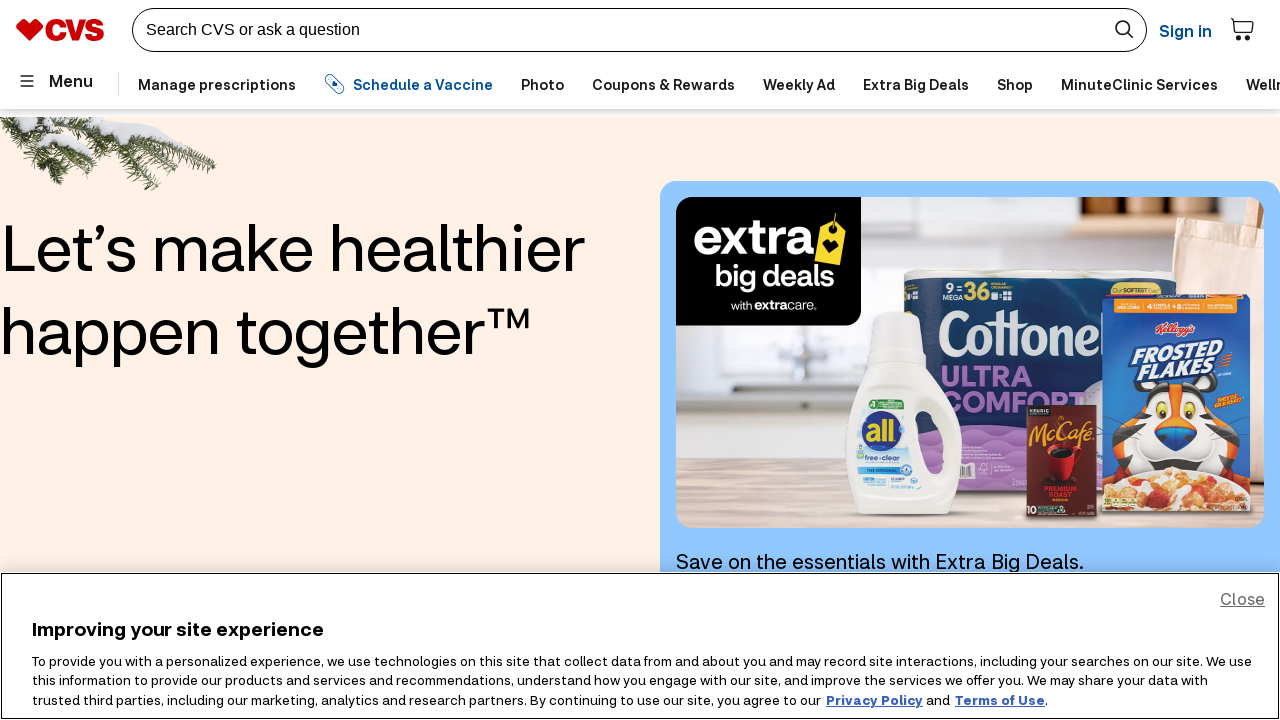

Set browser window size to 500x500 pixels
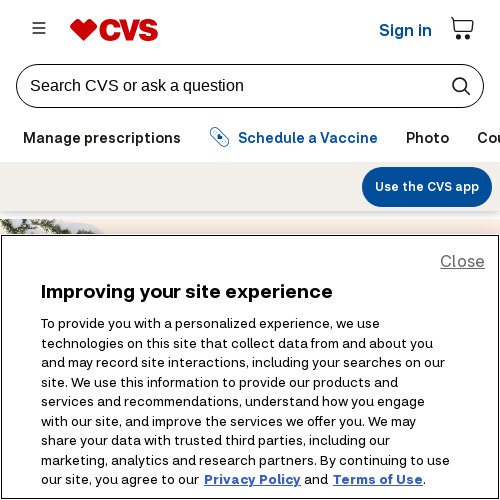

Cleared browser cookies
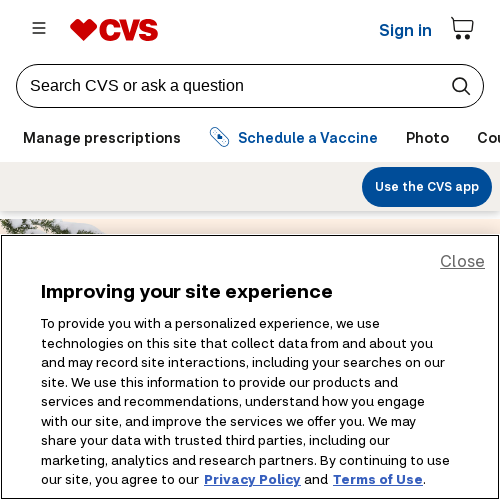

Waited for page DOM to load
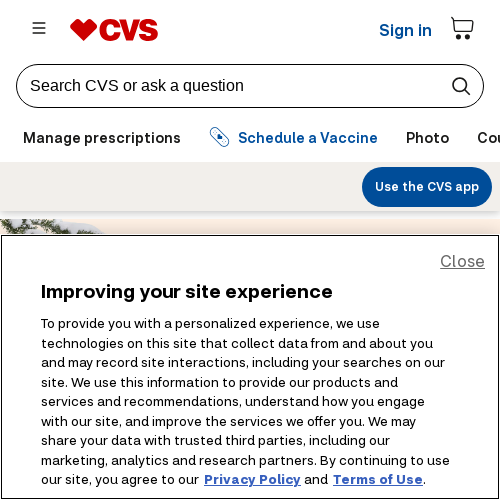

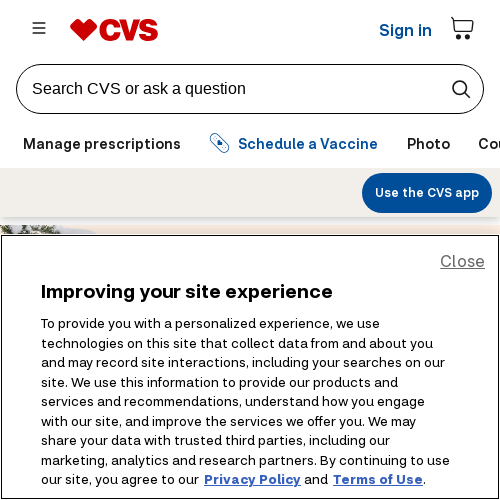